Tests drag and drop functionality by dragging element A to element B's position on the drag and drop demo page

Starting URL: https://the-internet.herokuapp.com/drag_and_drop

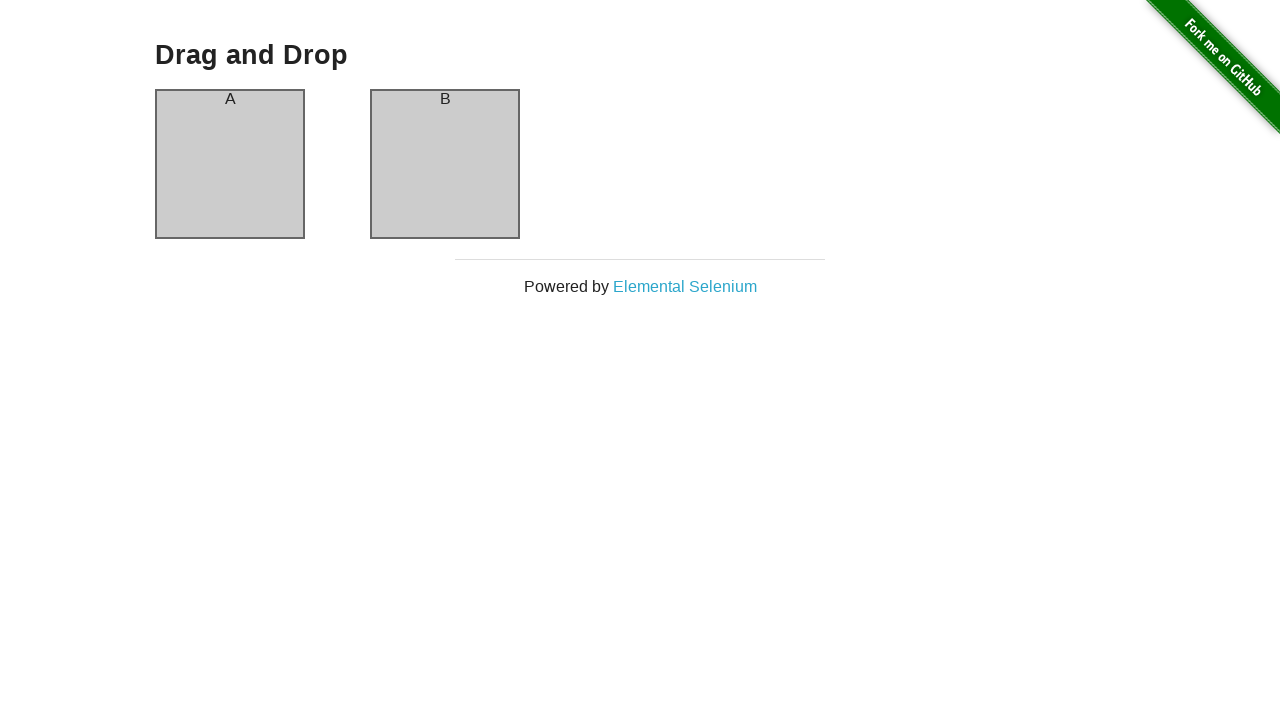

Waited for column A element to be visible
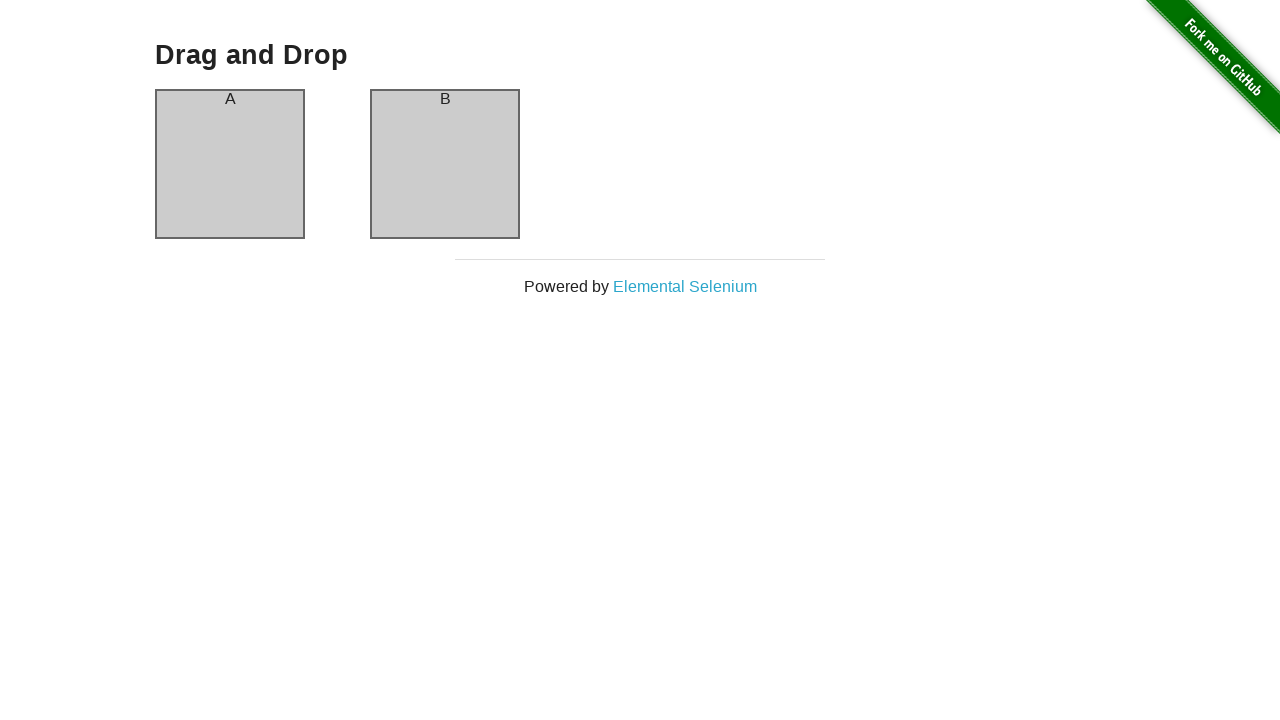

Waited for column B element to be visible
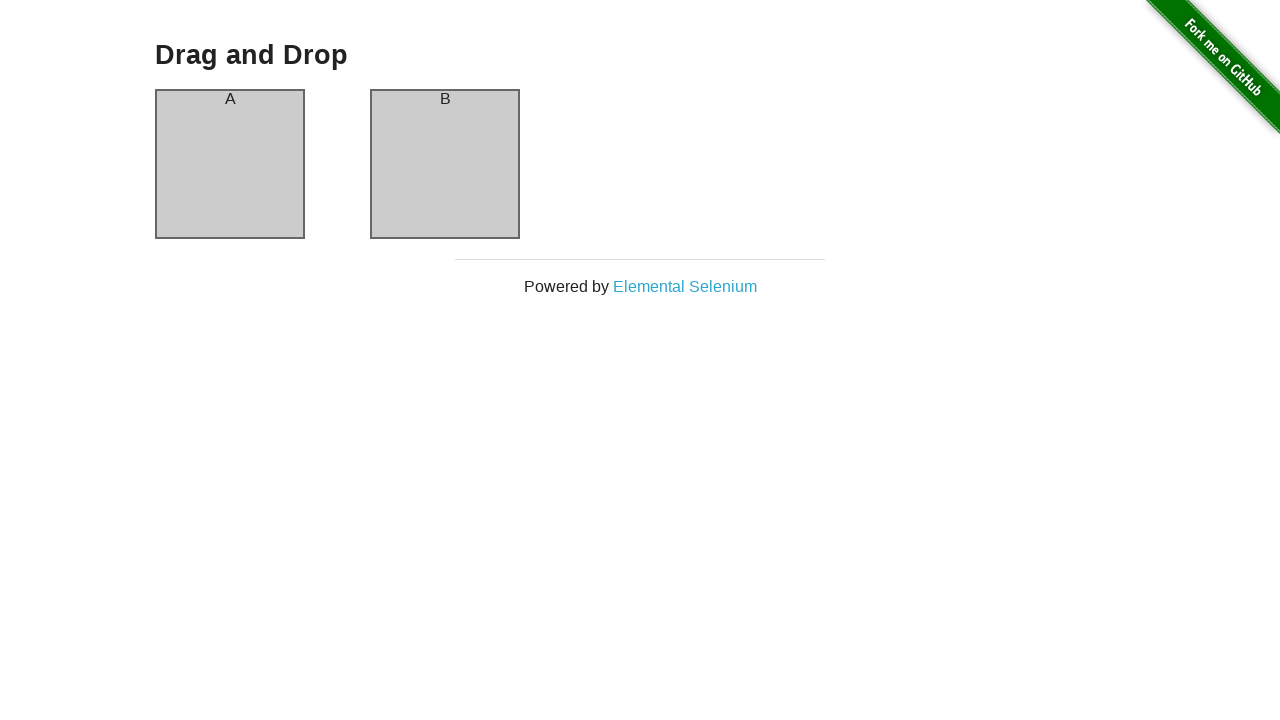

Retrieved initial column A header: A
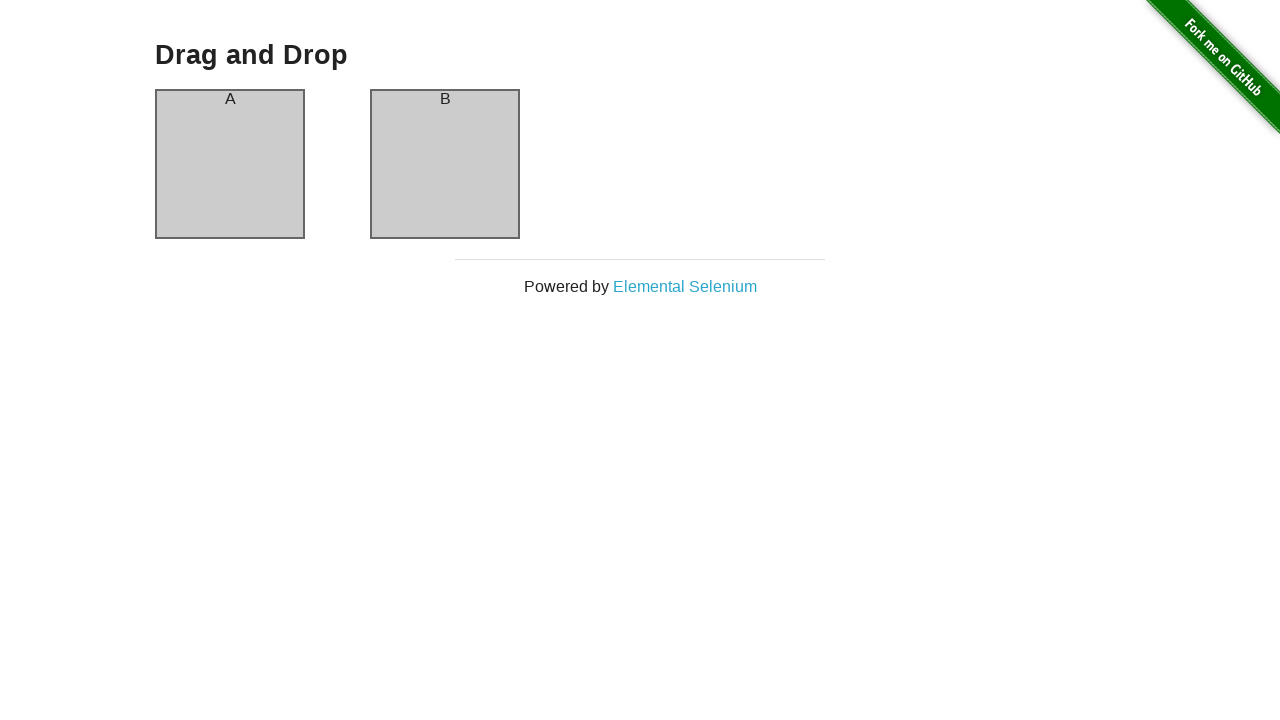

Dragged column B to column A position at (230, 164)
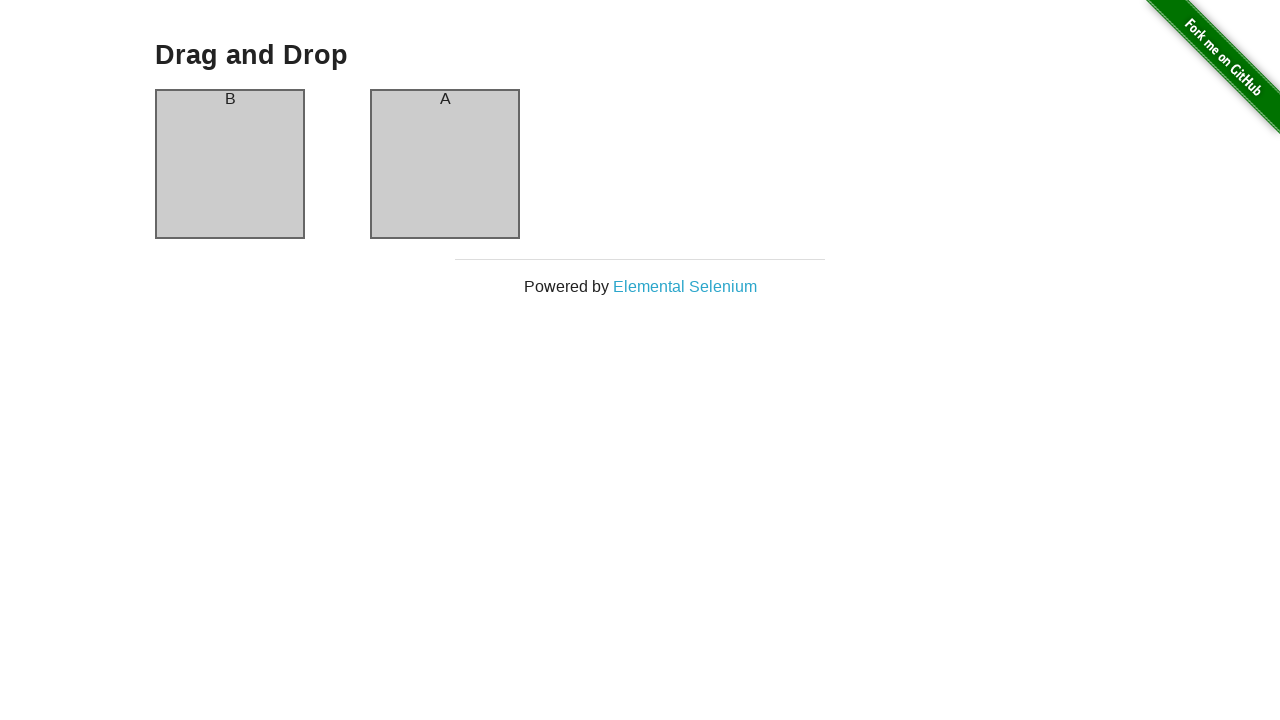

Retrieved final column A header: B
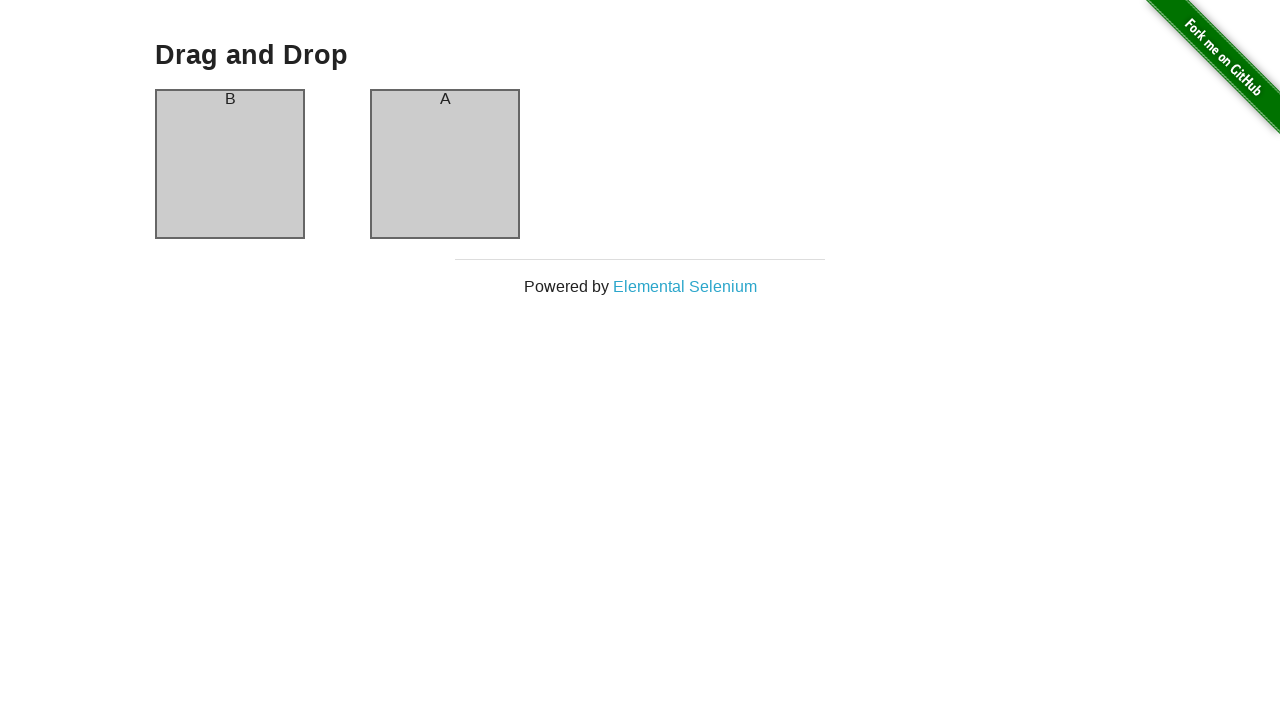

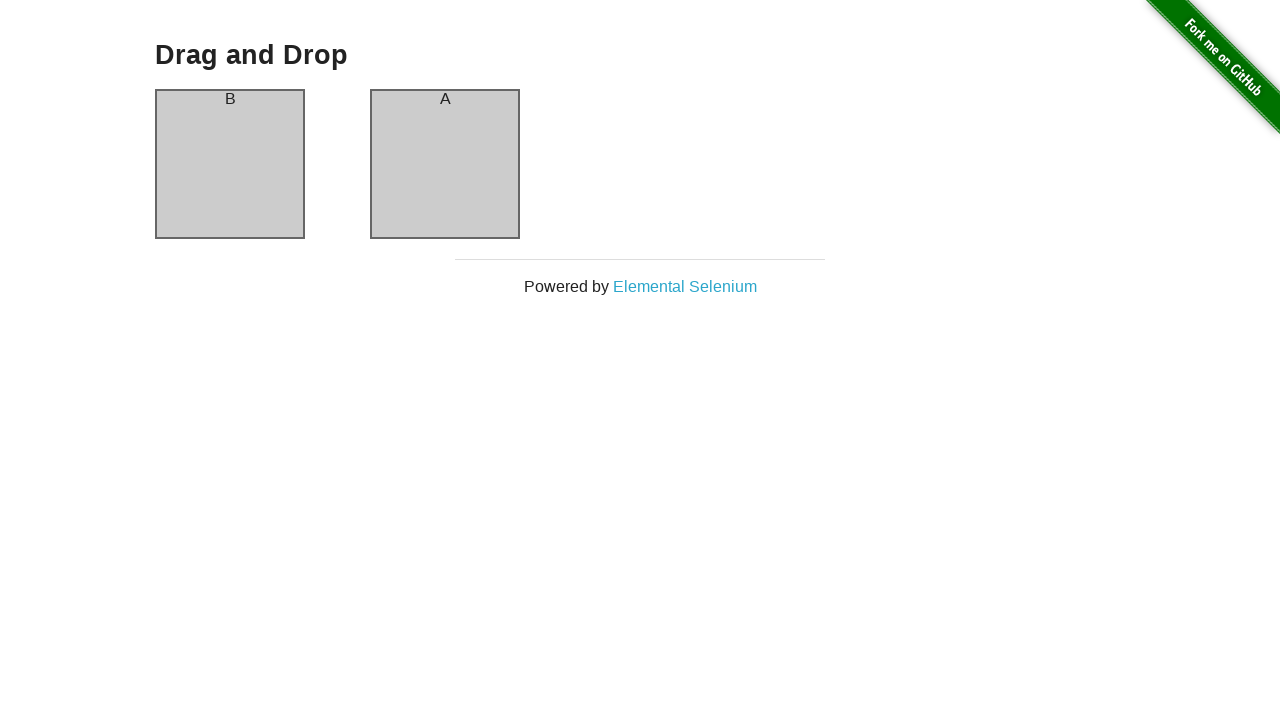